Tests modal dialog functionality by opening and closing a small modal

Starting URL: https://demoqa.com/modal-dialogs

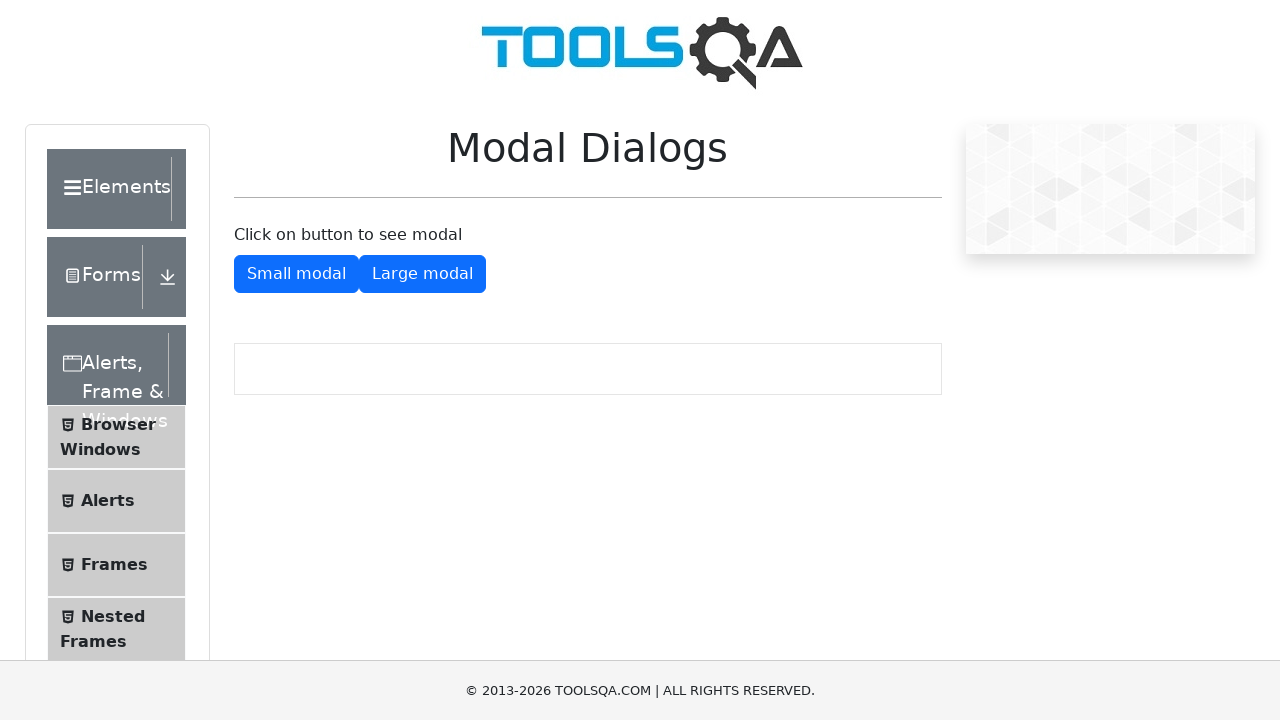

Navigated to modal dialogs test page
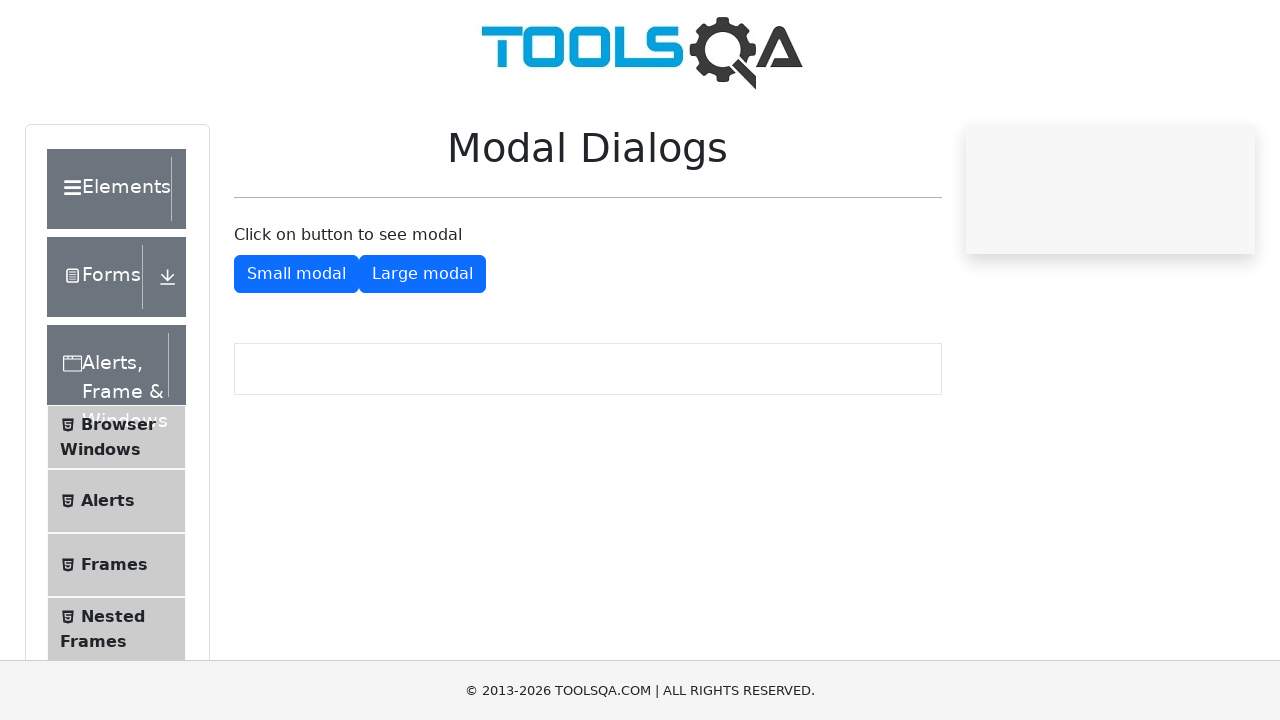

Small modal button selector is now visible
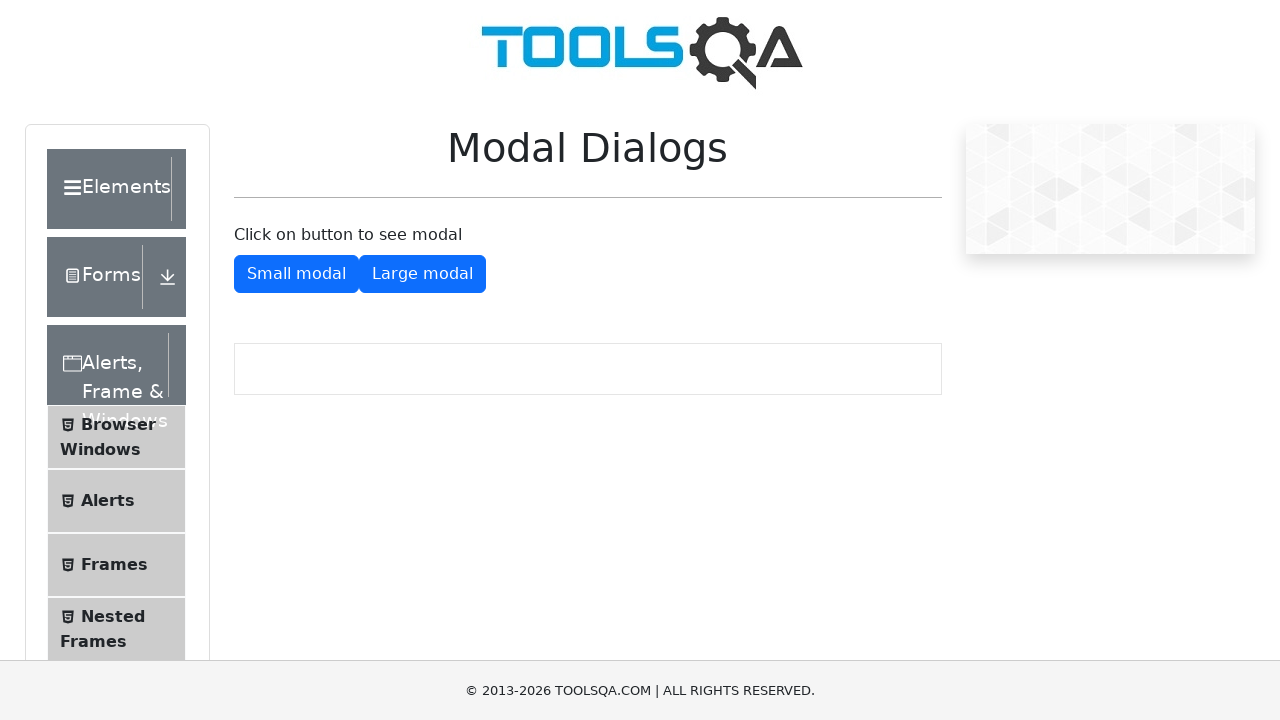

Clicked 'Show Small Modal' button to open modal dialog at (296, 274) on #showSmallModal
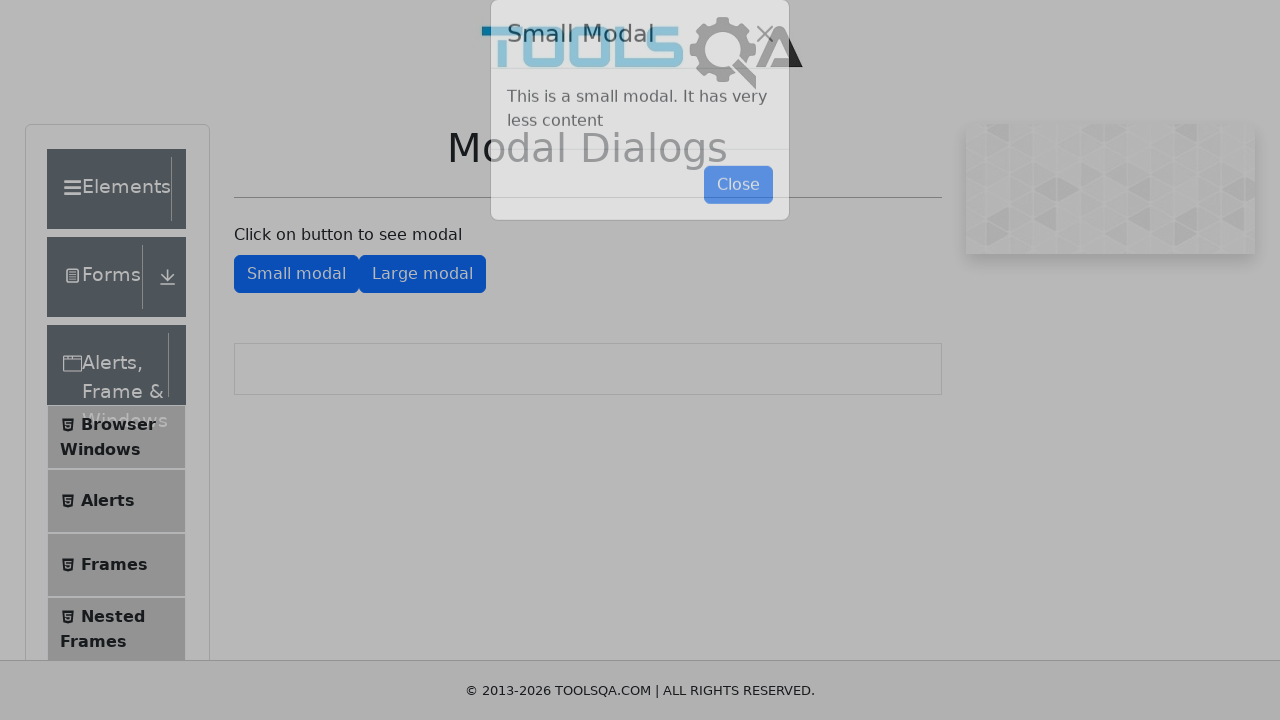

Close modal button is now visible
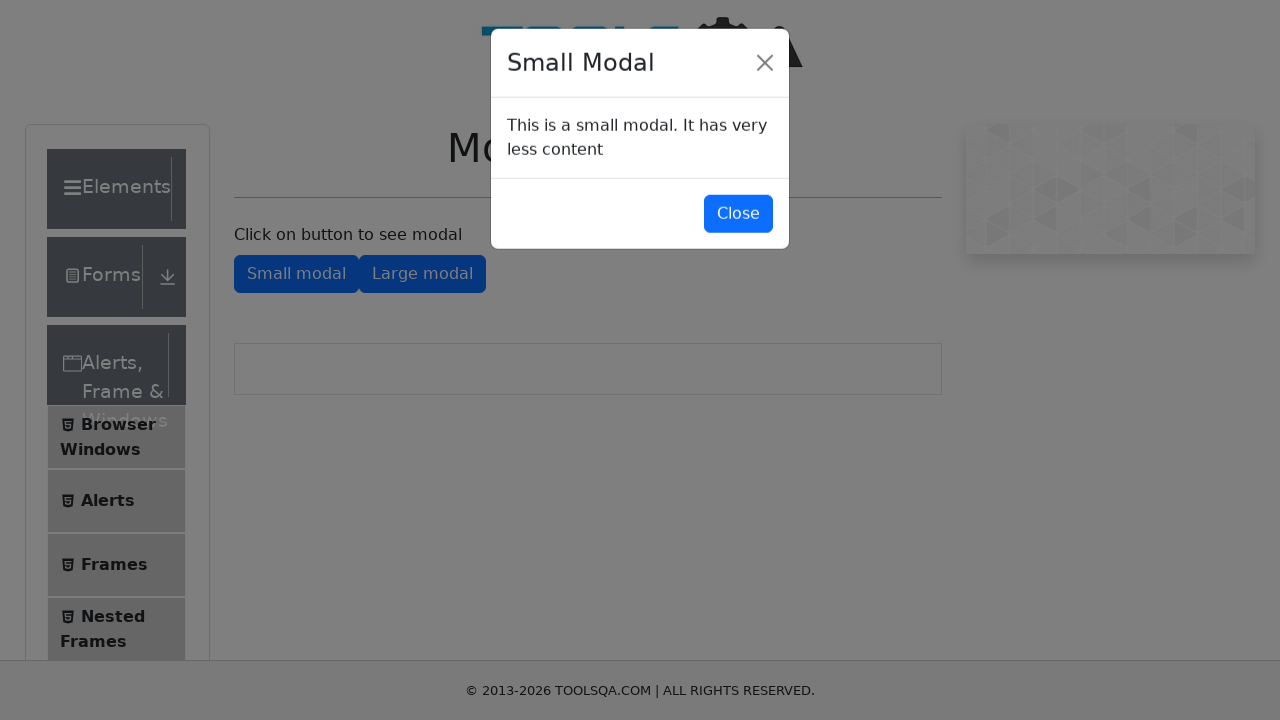

Clicked 'Close' button to close the modal dialog at (738, 214) on #closeSmallModal
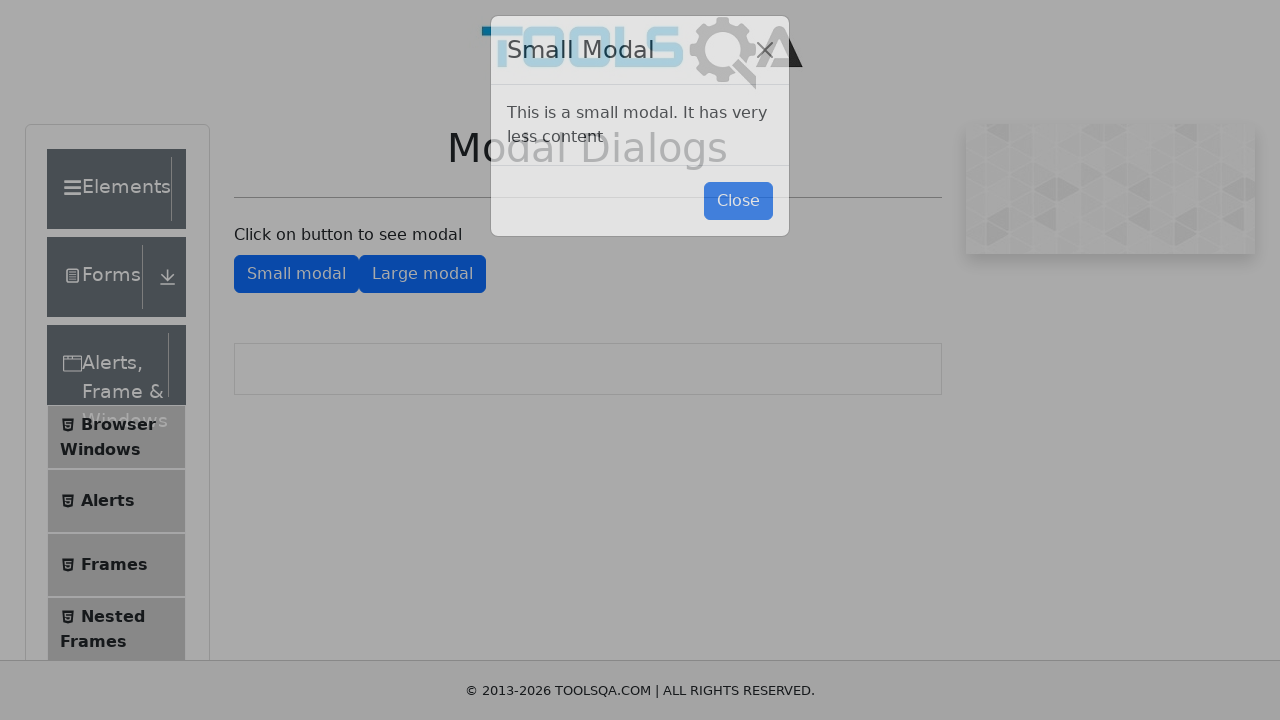

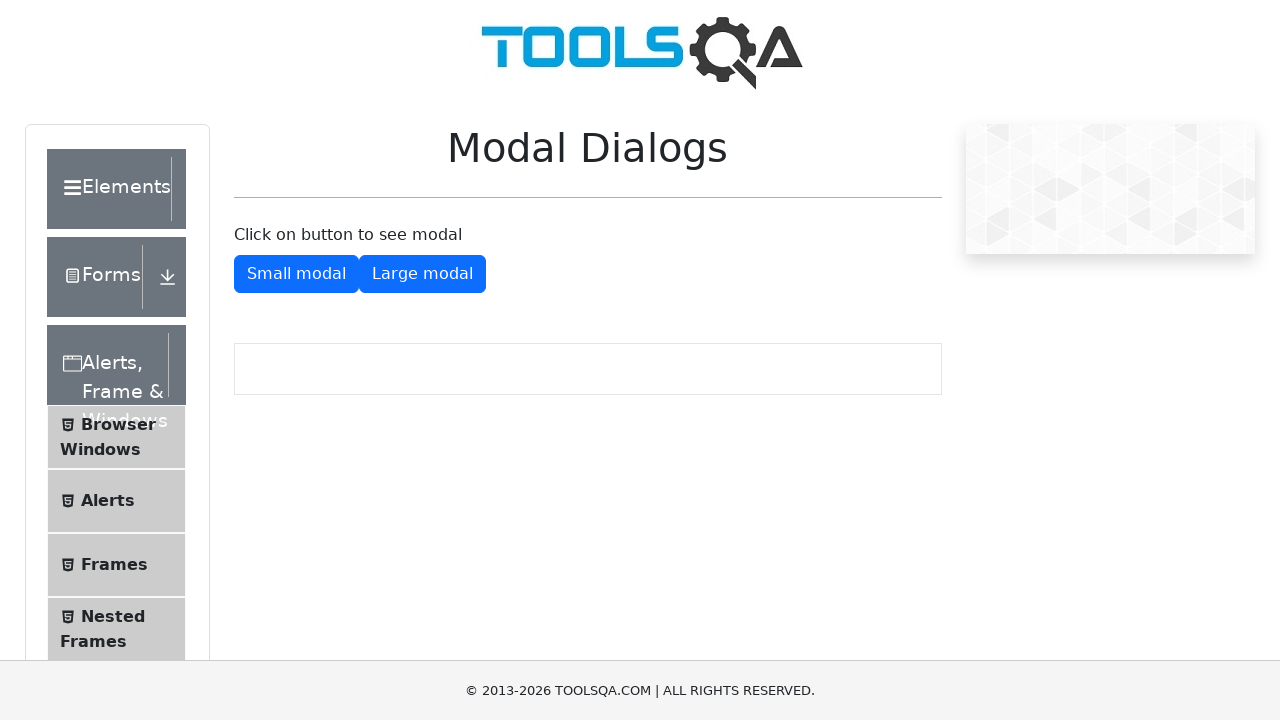